Fills out a text box form with user information including name, email, and addresses, then submits the form

Starting URL: https://demoqa.com/text-box

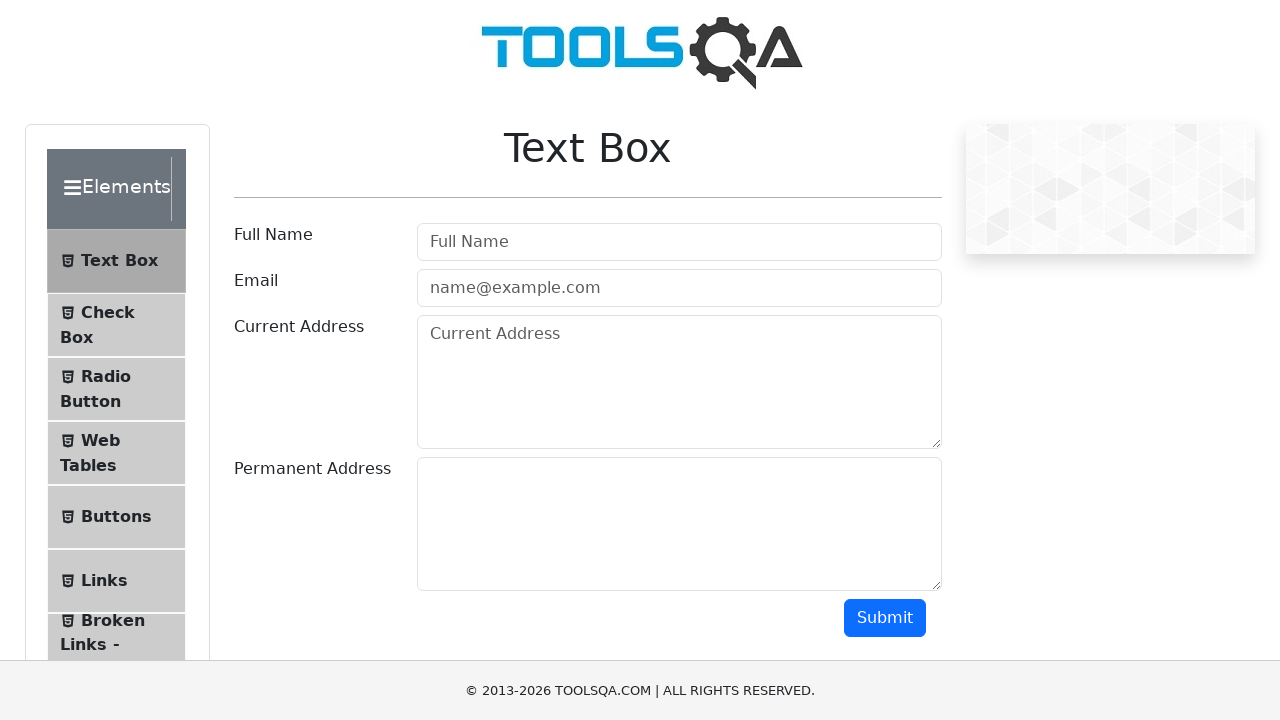

Scrolled down 300px to make form elements visible
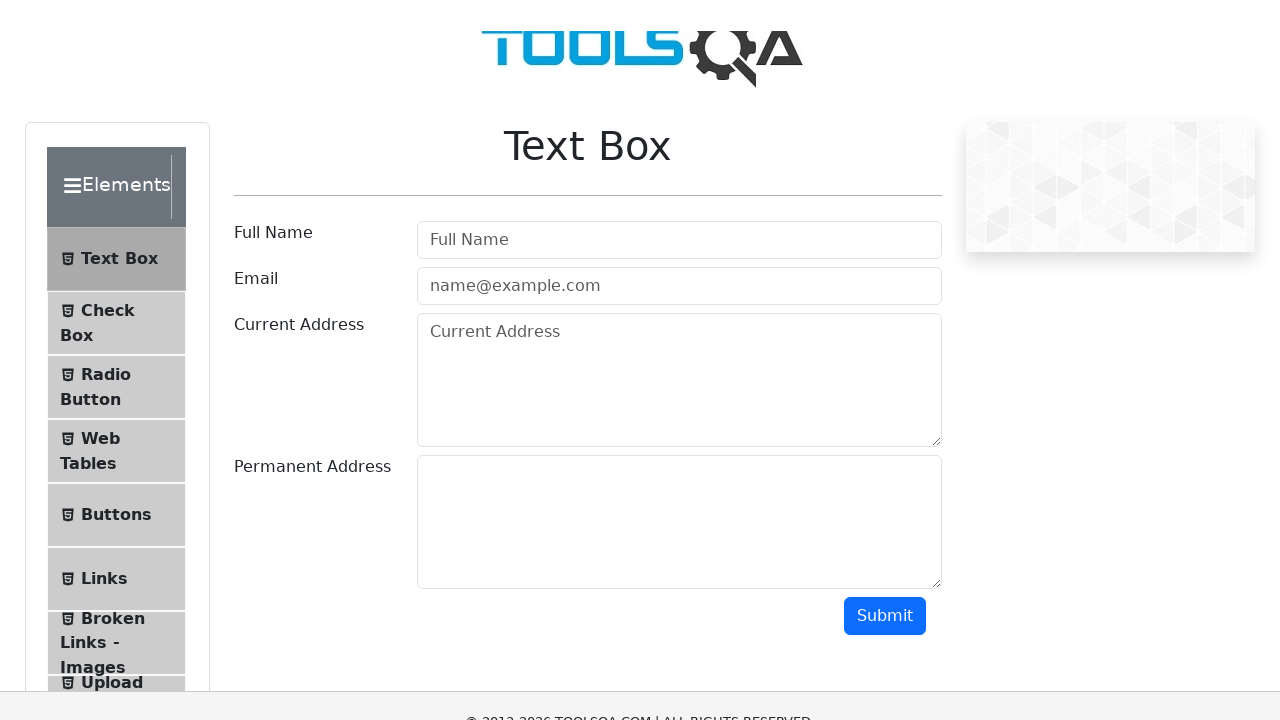

Filled user name field with 'JuaraCoding' on #userName
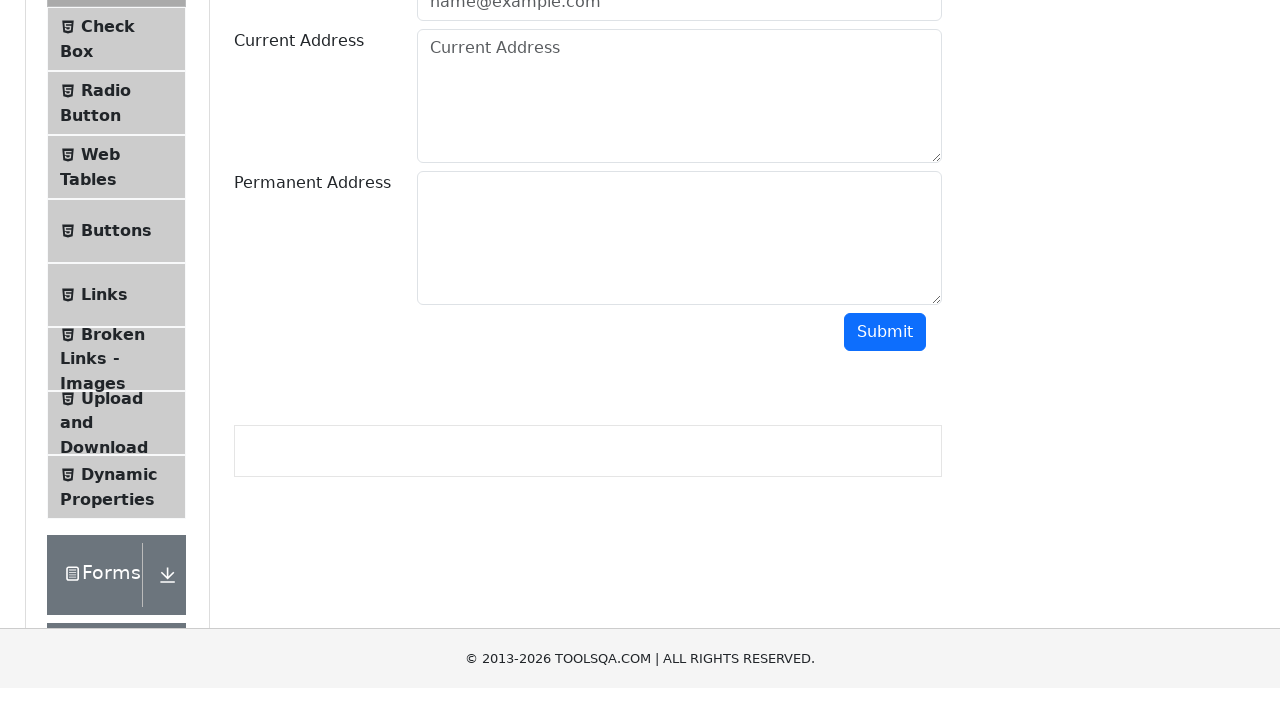

Filled email field with 'juaracoding@gmail.com' on #userEmail
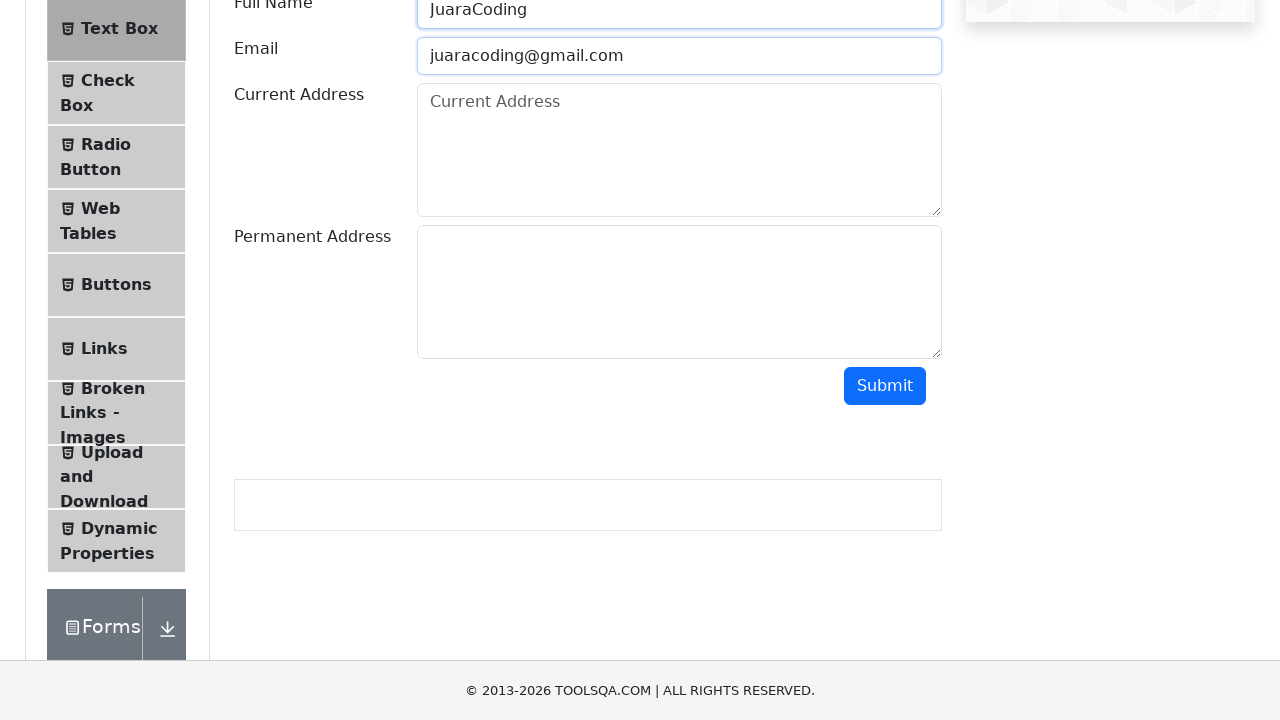

Filled current address field with 'Jakarta' on #currentAddress
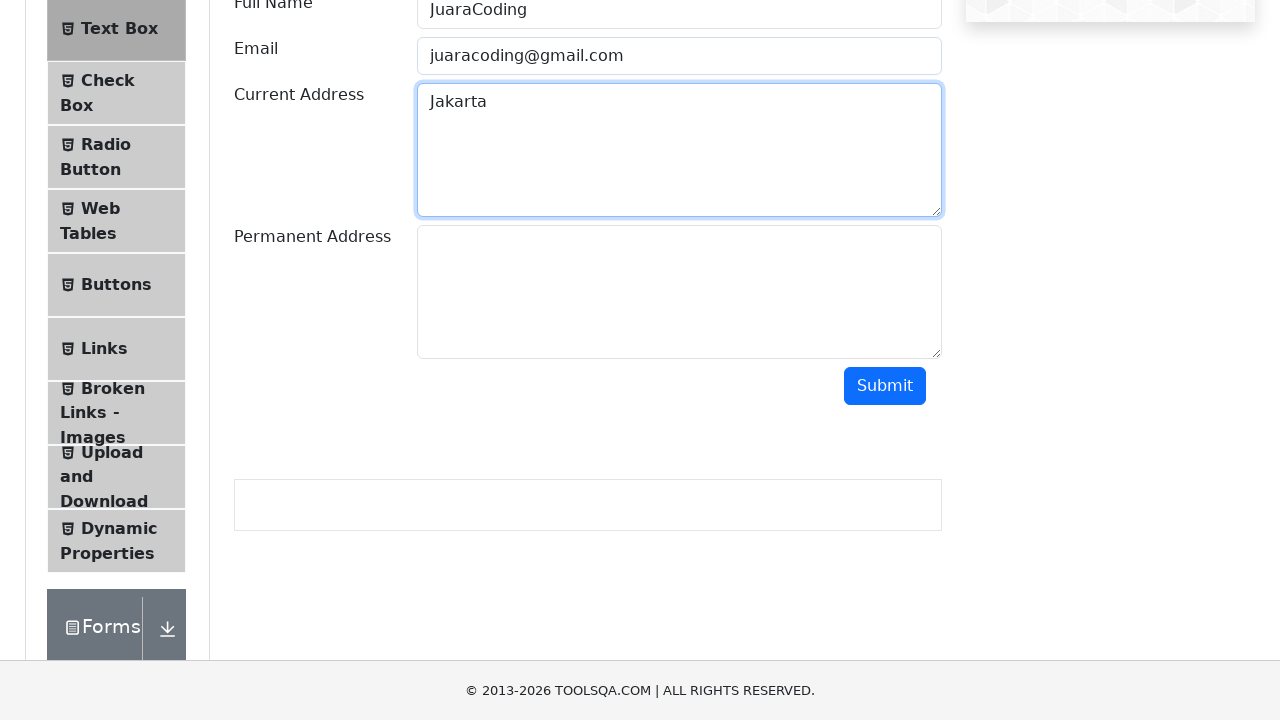

Filled permanent address field with 'Tangerang Selatan' on #permanentAddress
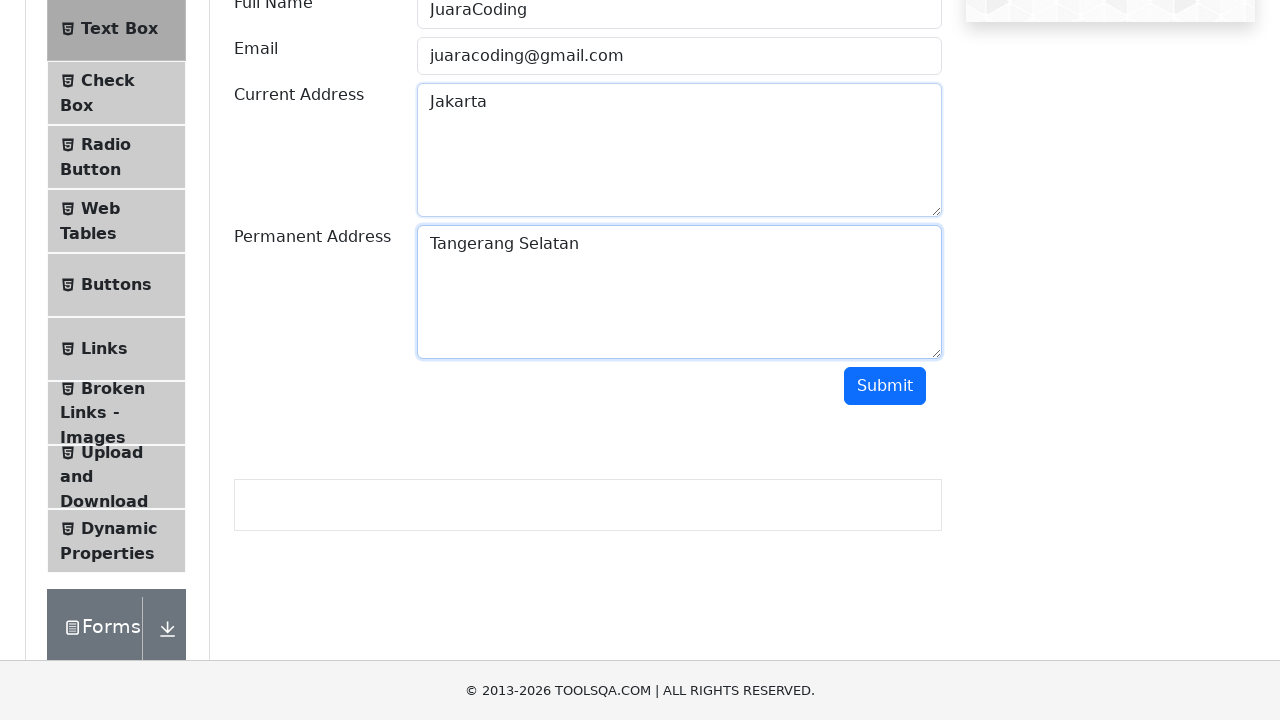

Clicked submit button to submit the form at (885, 386) on #submit
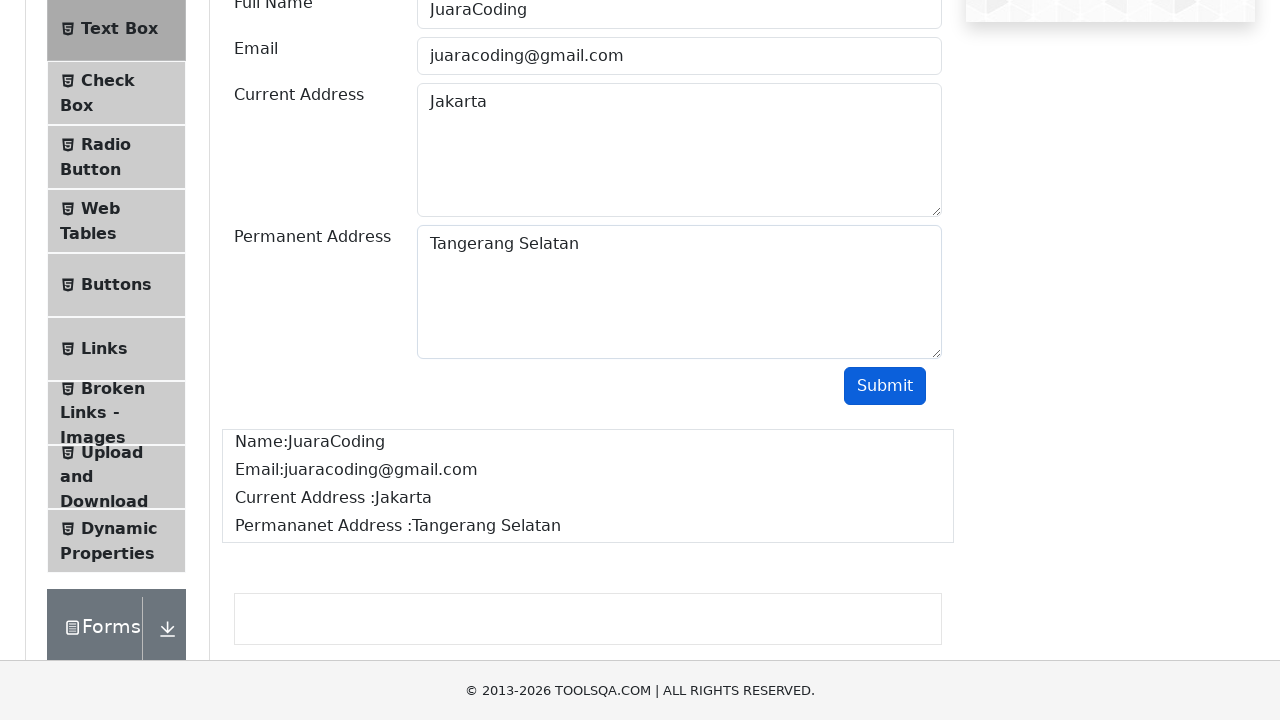

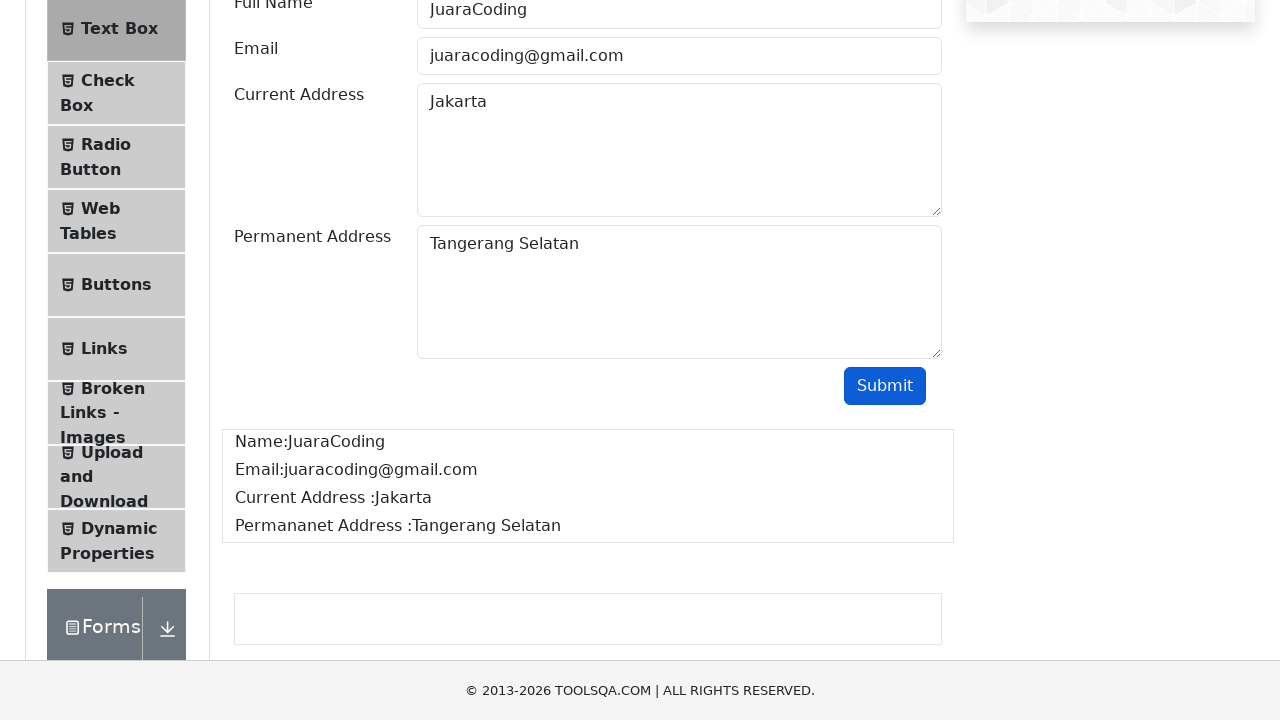